Finds all checkboxes on the page and clicks on any that are not currently selected

Starting URL: https://the-internet.herokuapp.com/checkboxes

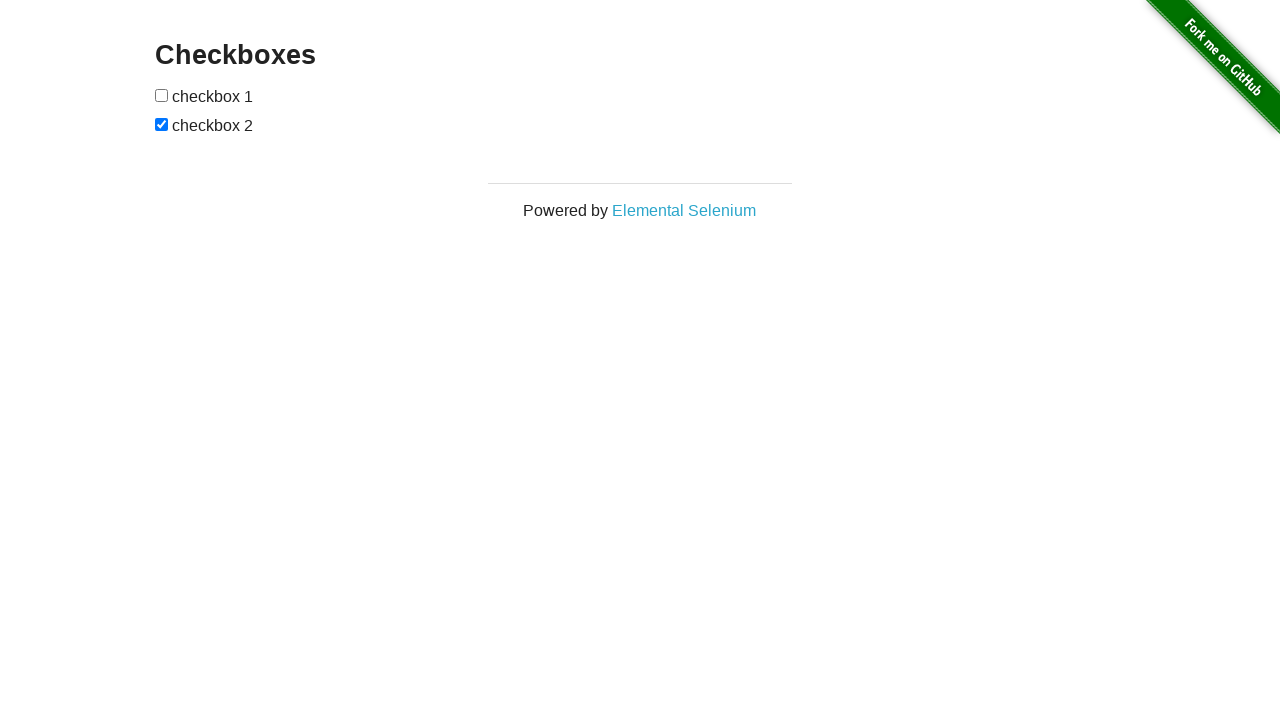

Navigated to checkboxes page
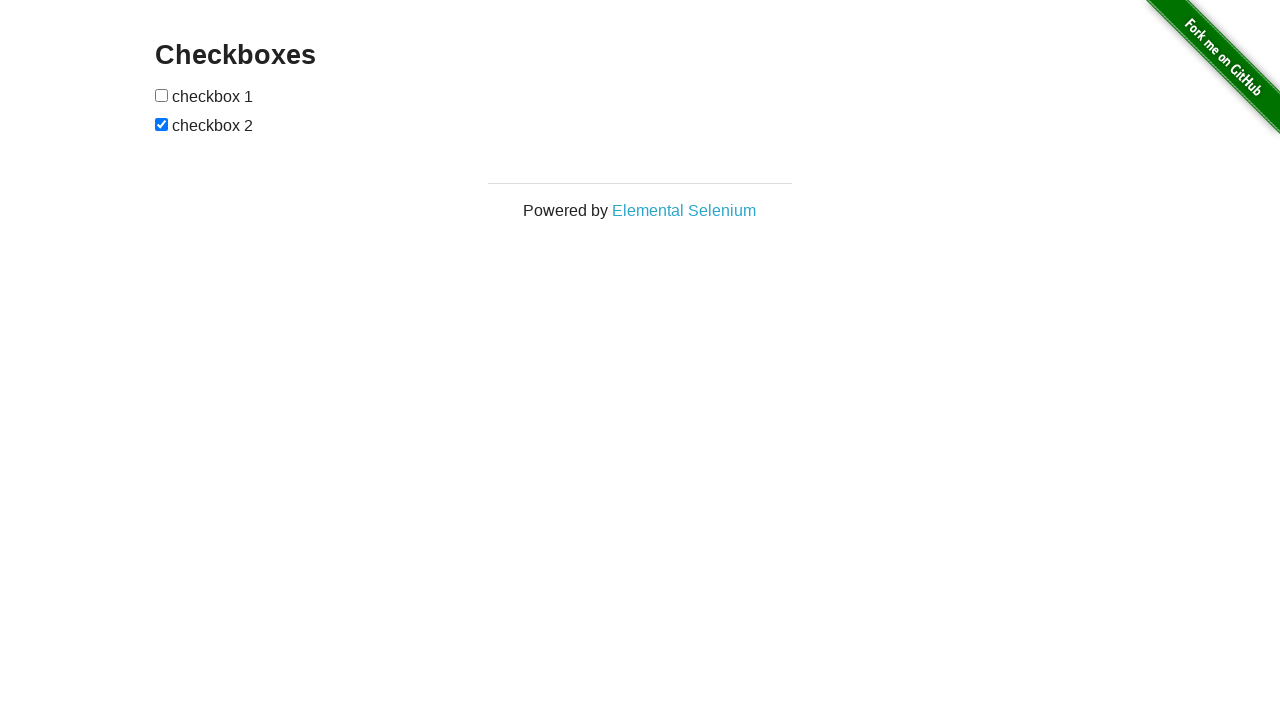

Located all checkbox elements on the page
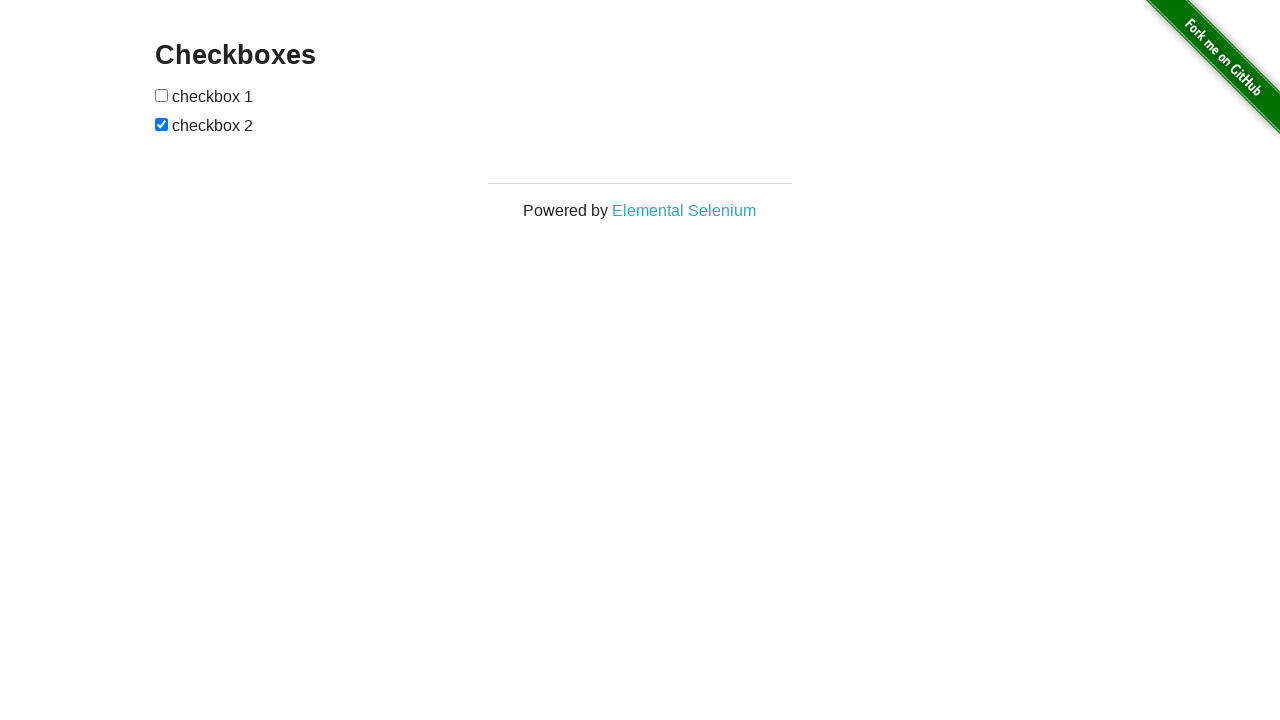

Clicked an unselected checkbox to select it at (162, 95) on xpath=//input >> nth=0
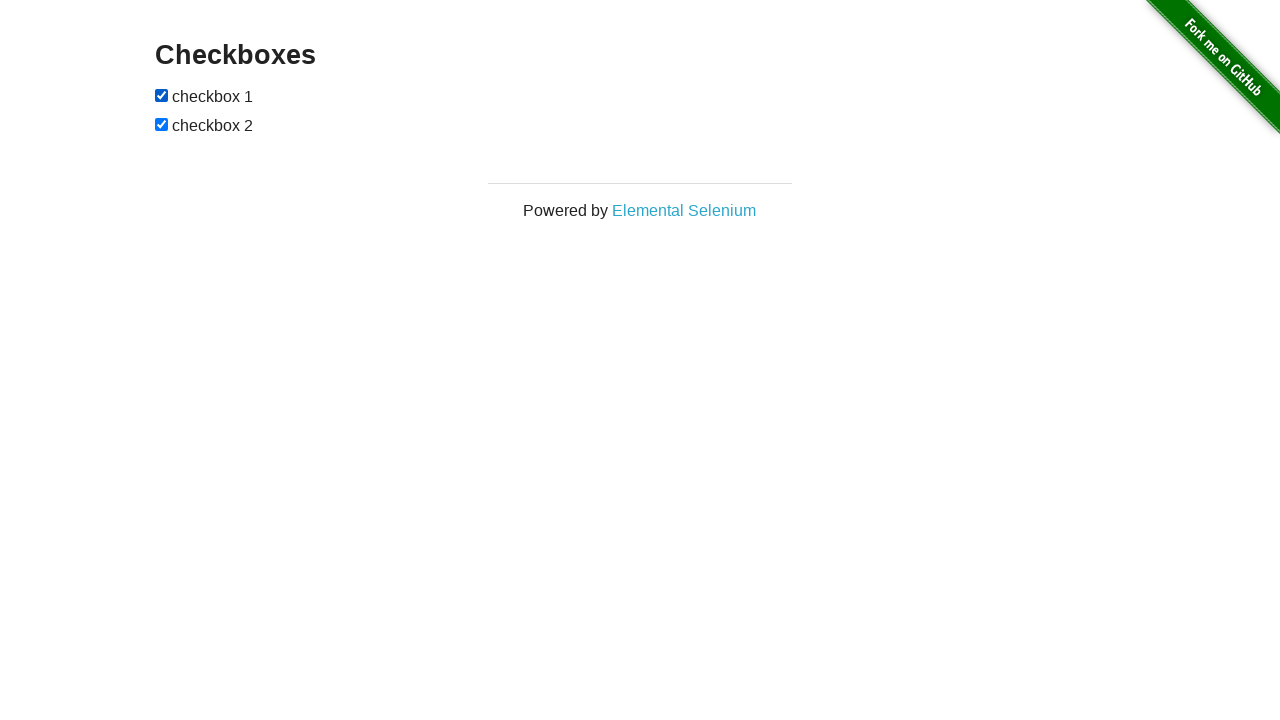

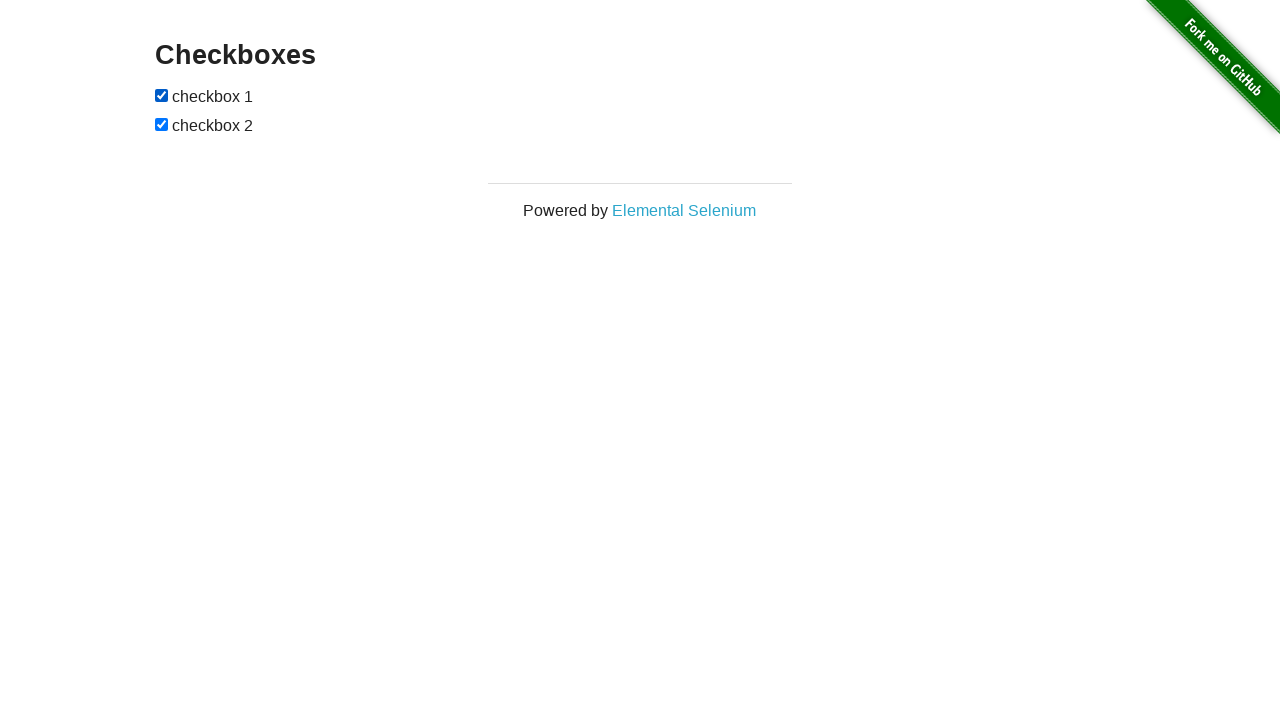